Navigates to the OrangeHRM demo site and verifies the page loads by checking that the page has a title and URL.

Starting URL: https://opensource-demo.orangehrmlive.com/

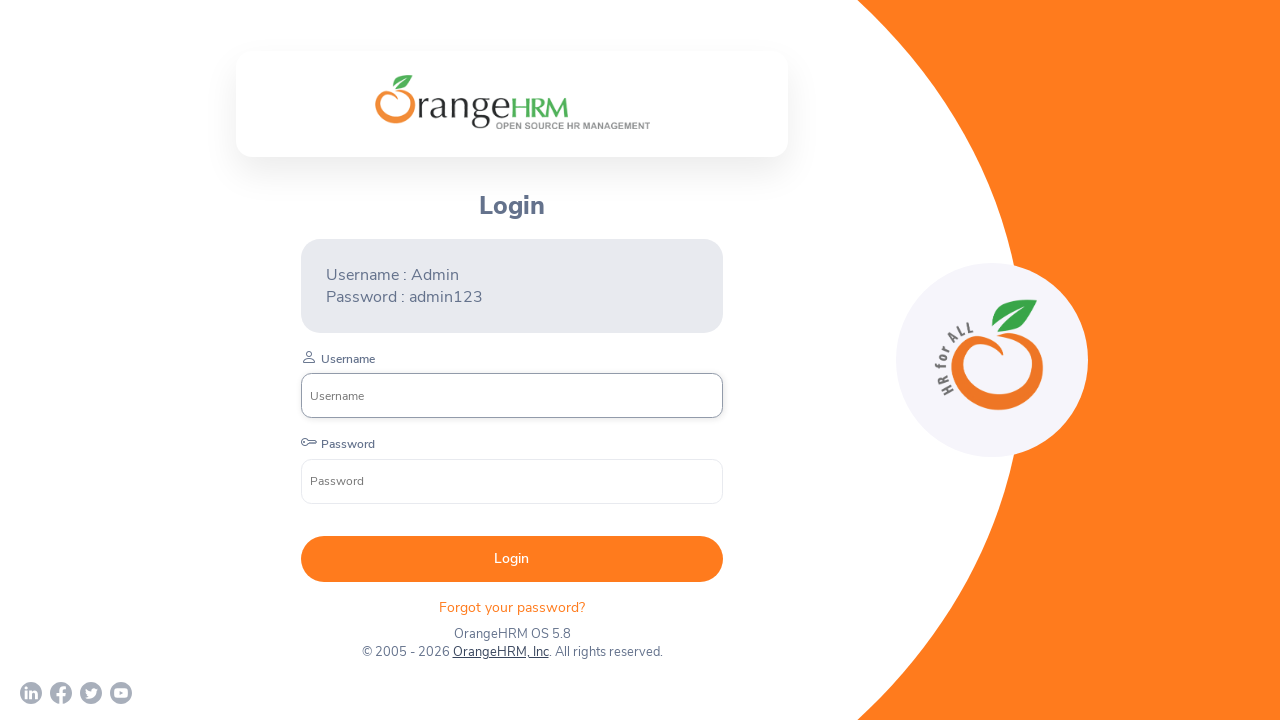

Waited for page to reach 'domcontentloaded' state
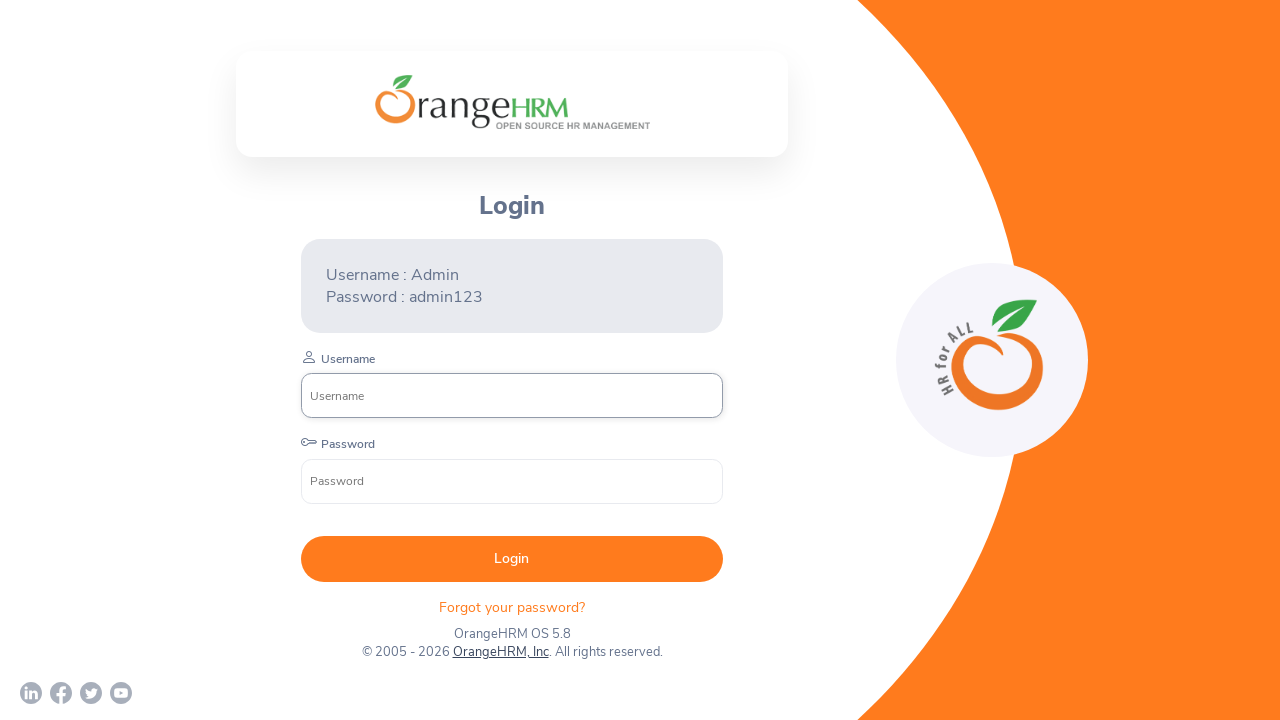

Retrieved current URL: https://opensource-demo.orangehrmlive.com/web/index.php/auth/login
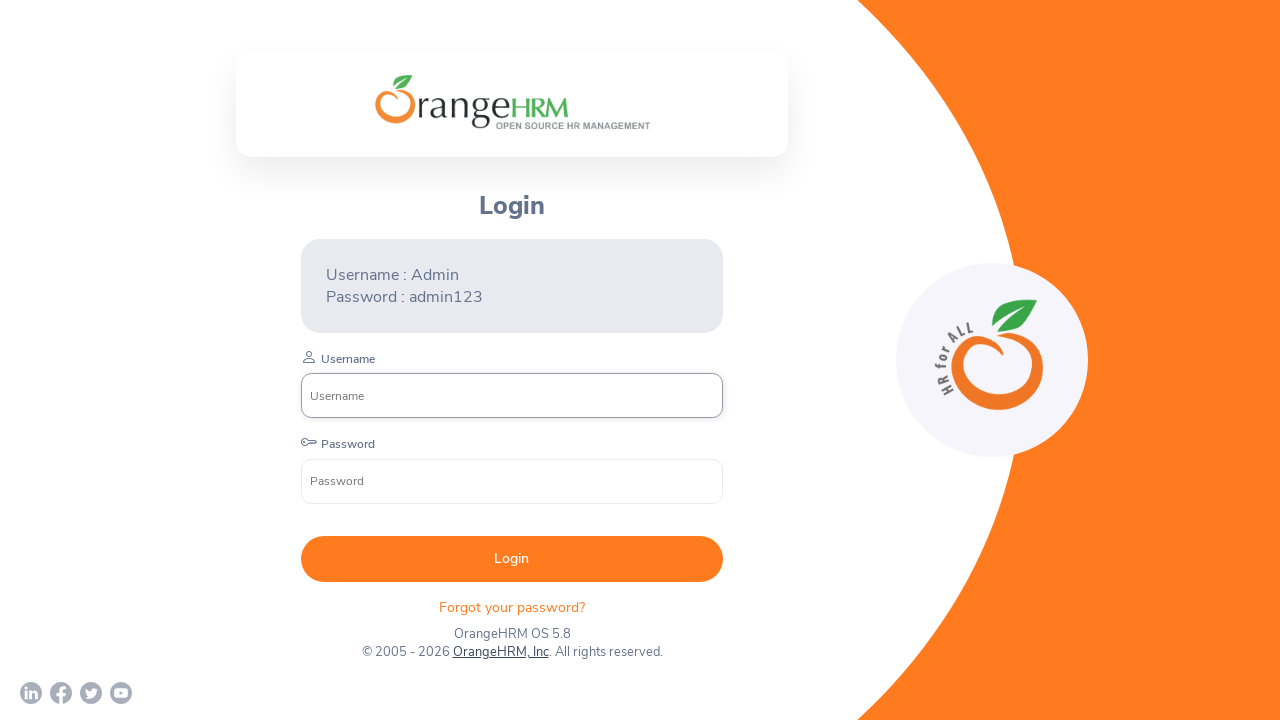

Retrieved page title: OrangeHRM
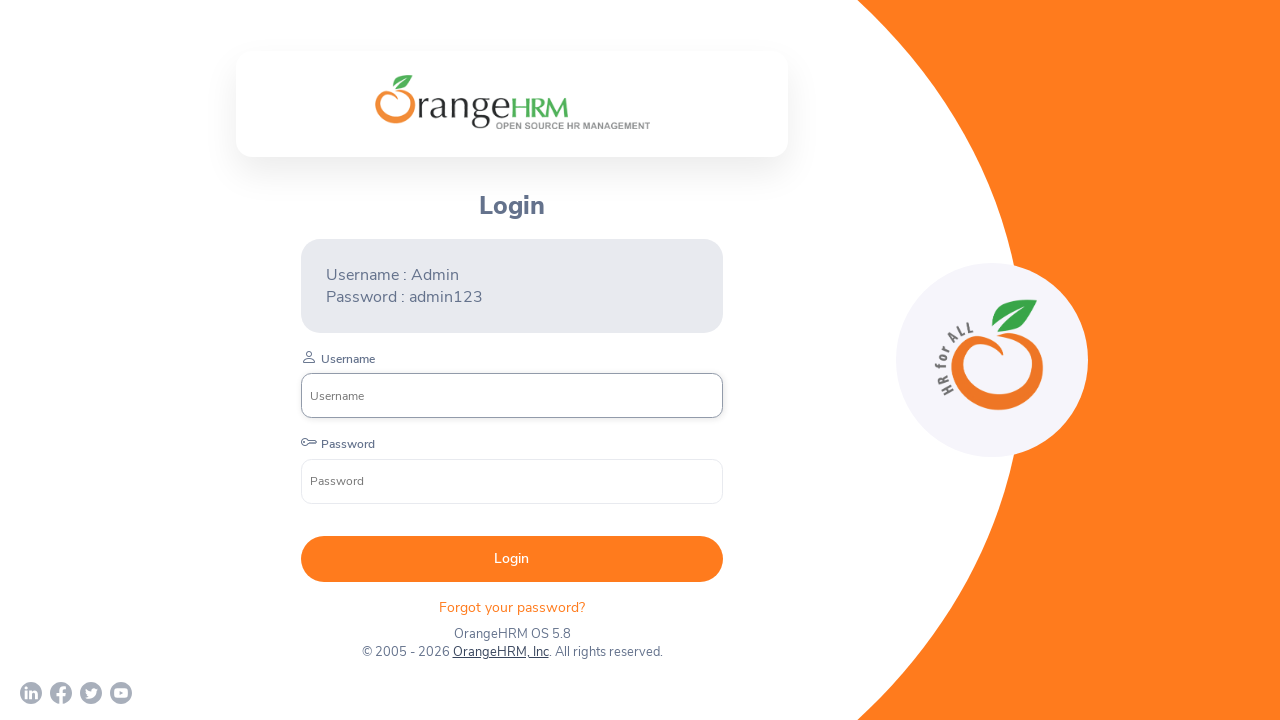

Verified that 'orangehrmlive.com' is present in the URL
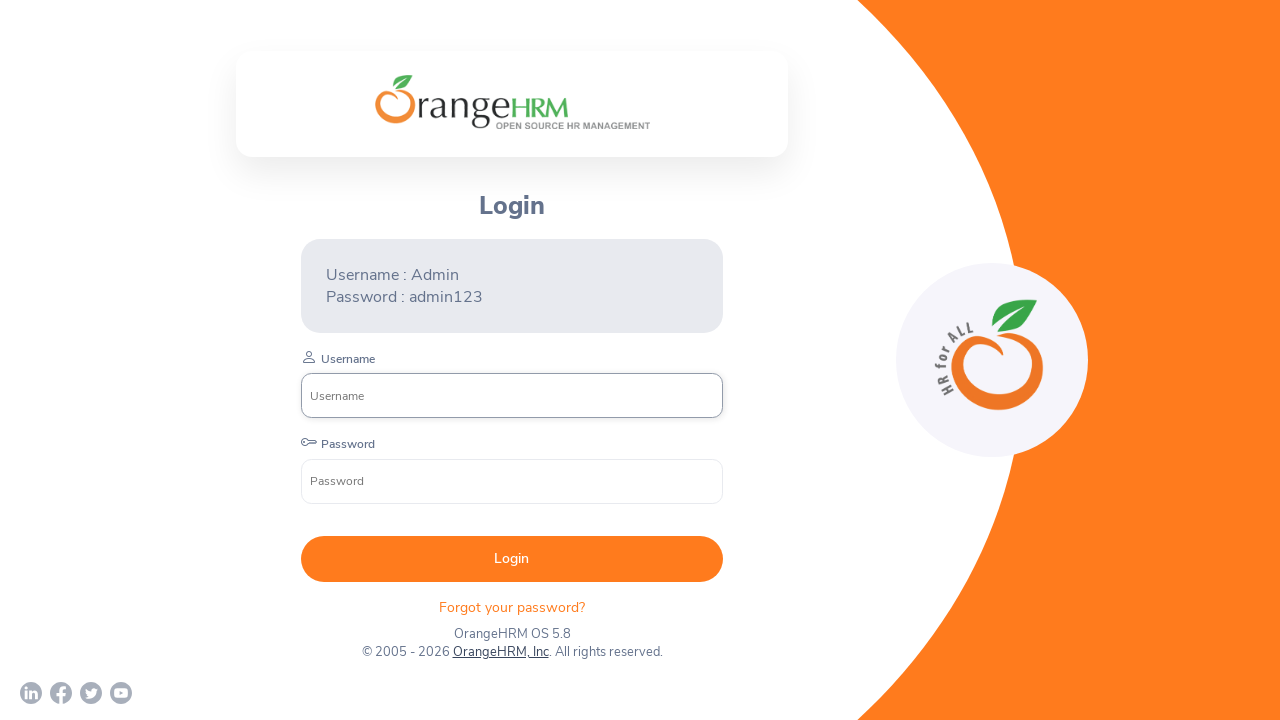

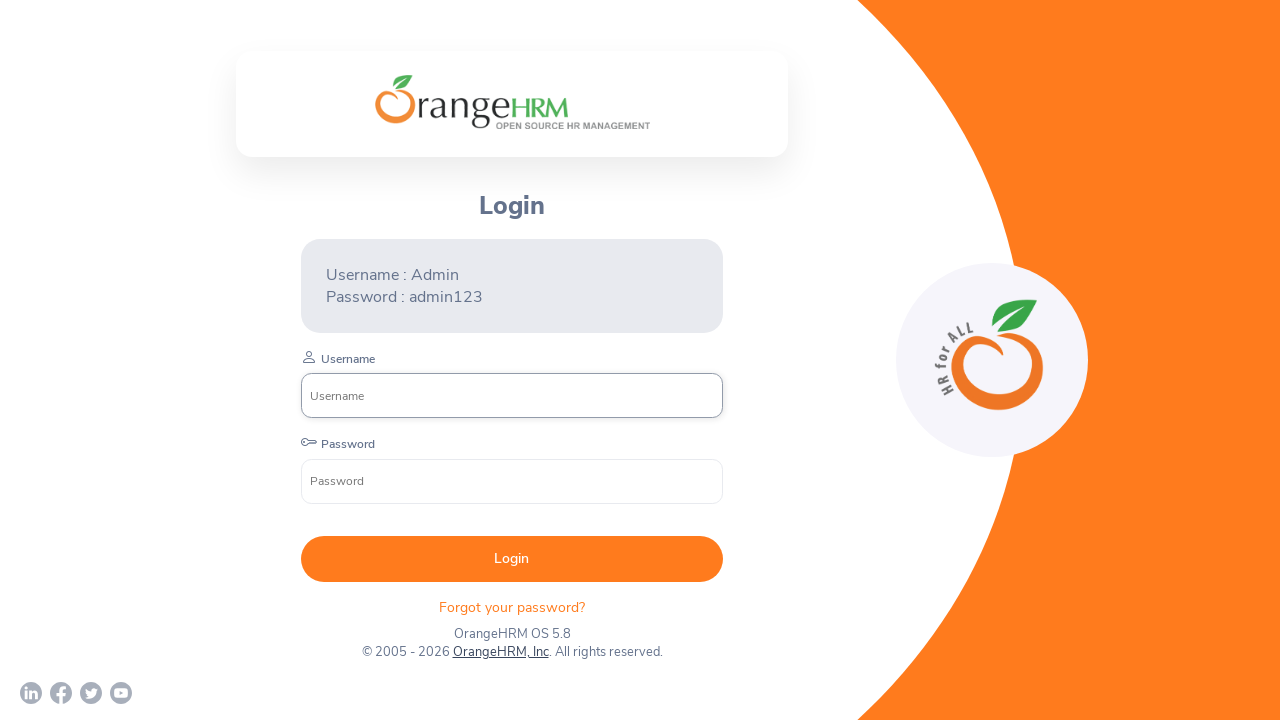